Tests login attempt with a locked out user account and verifies error message

Starting URL: https://www.saucedemo.com

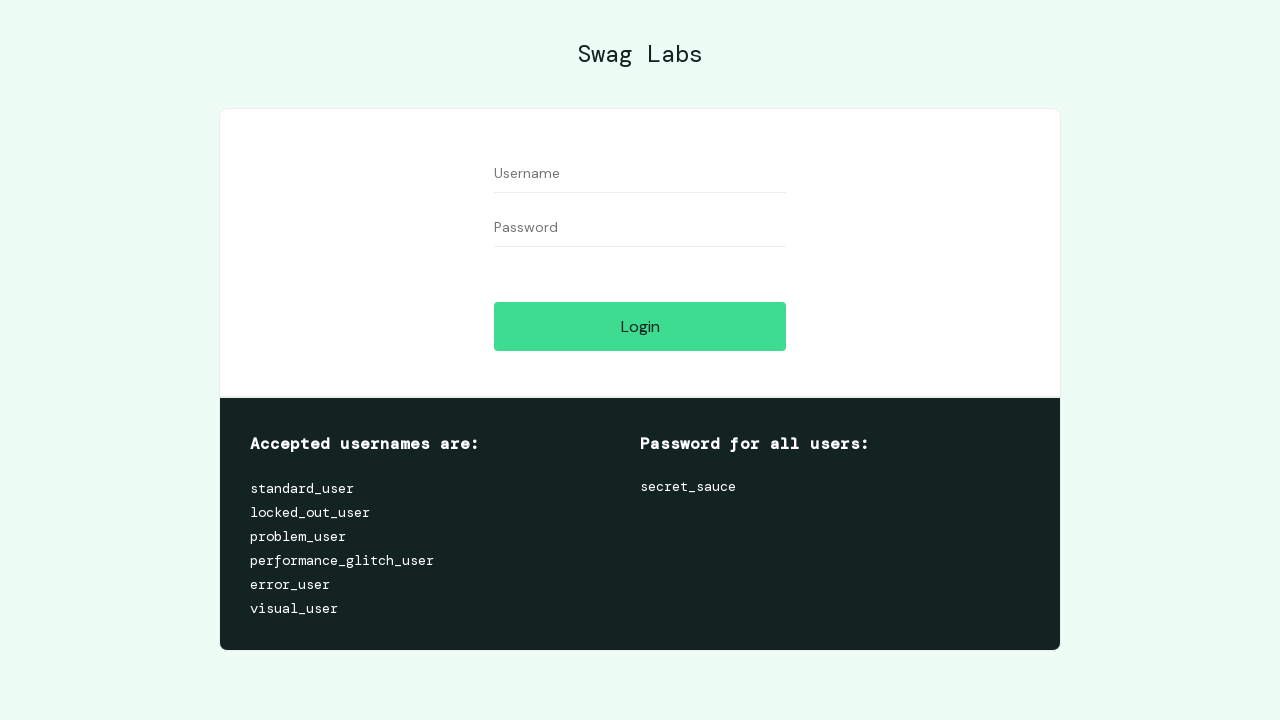

Filled username field with 'locked_out_user' on #user-name
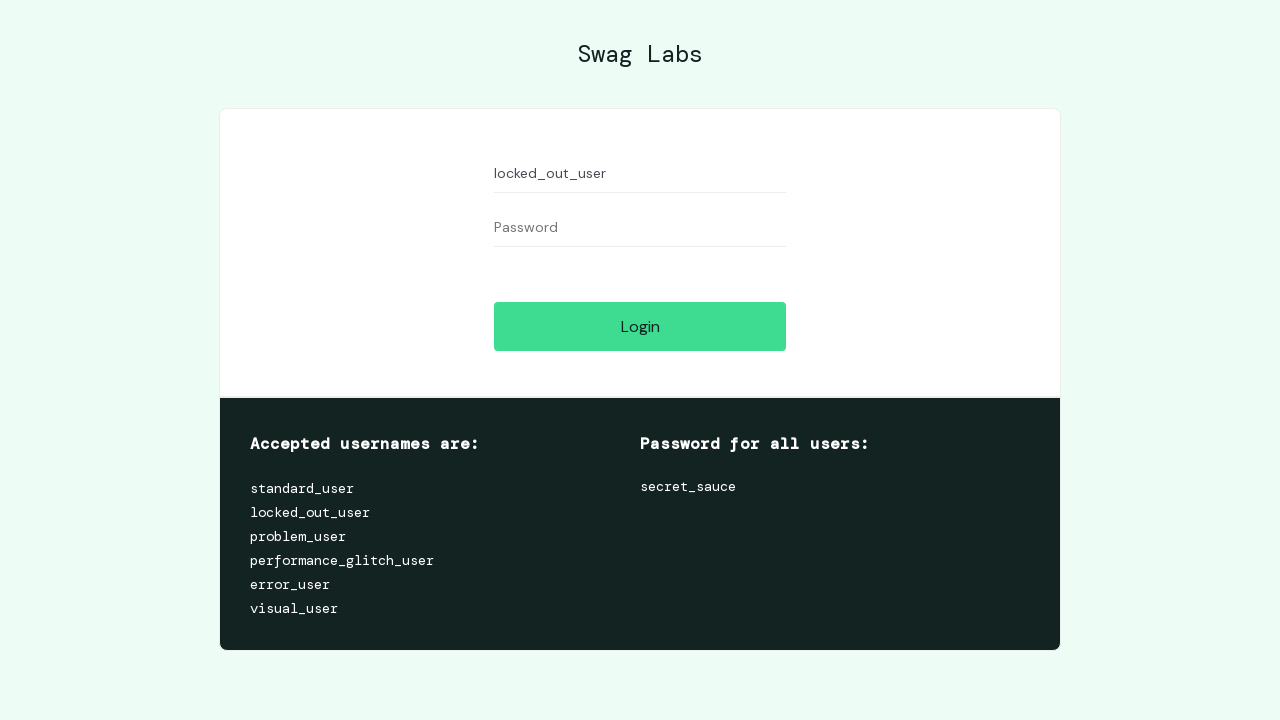

Filled password field with 'secret_sauce' on #password
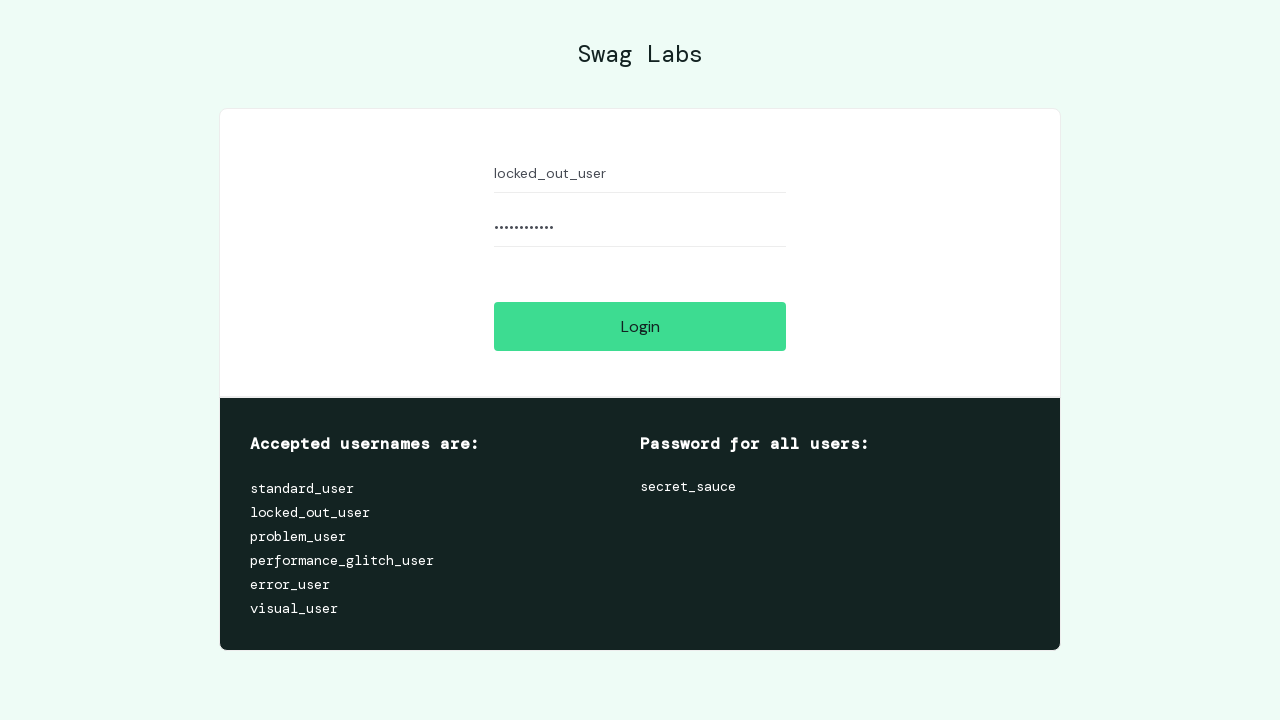

Clicked login button at (640, 326) on #login-button
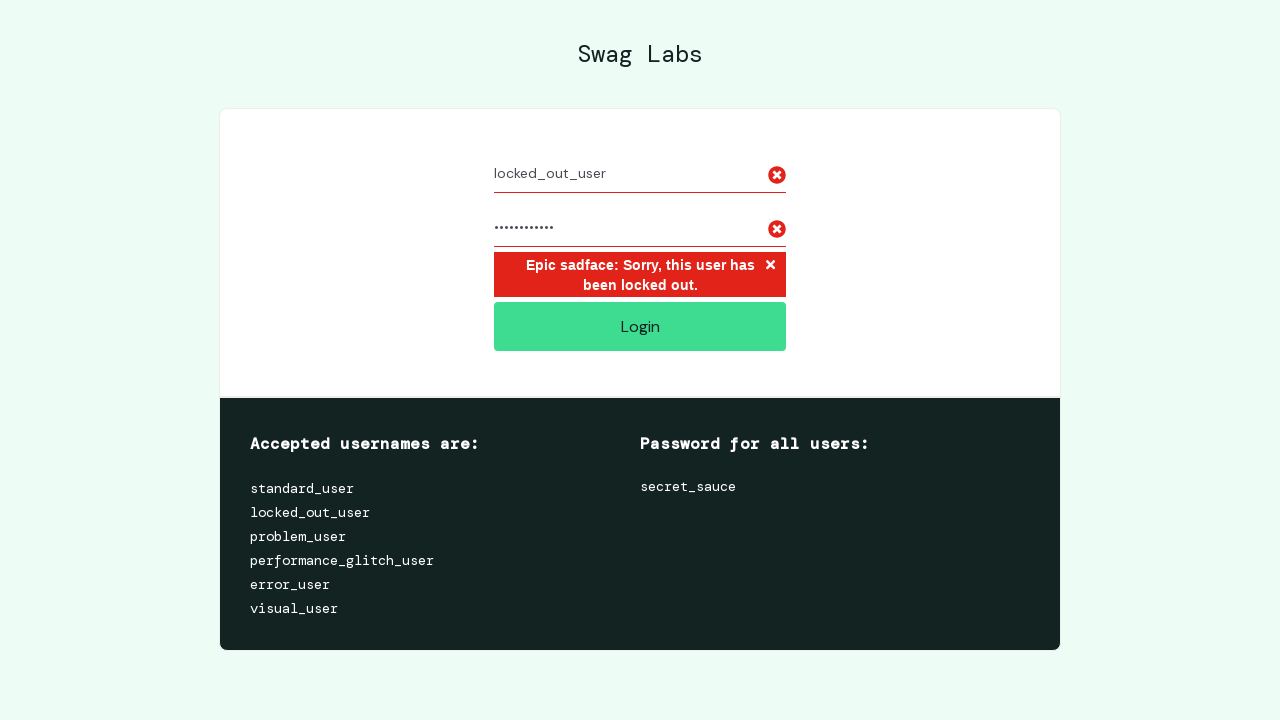

Error message element appeared
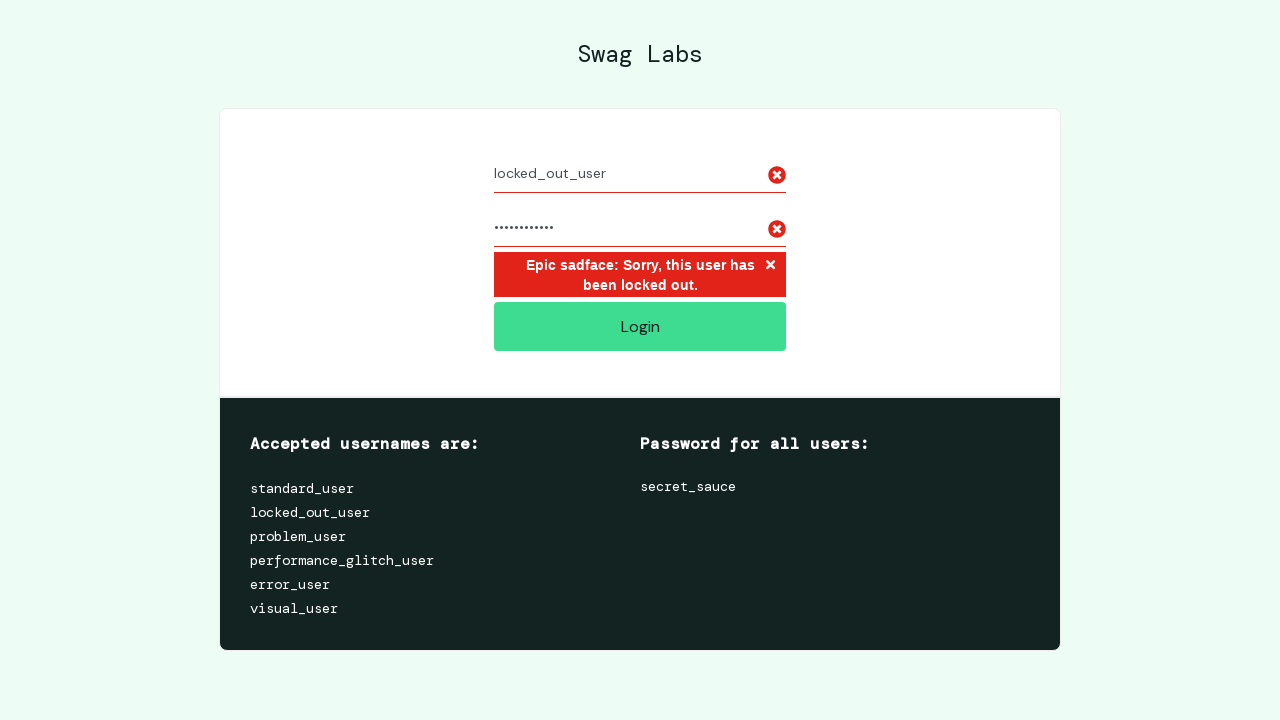

Verified error message contains 'locked out' text
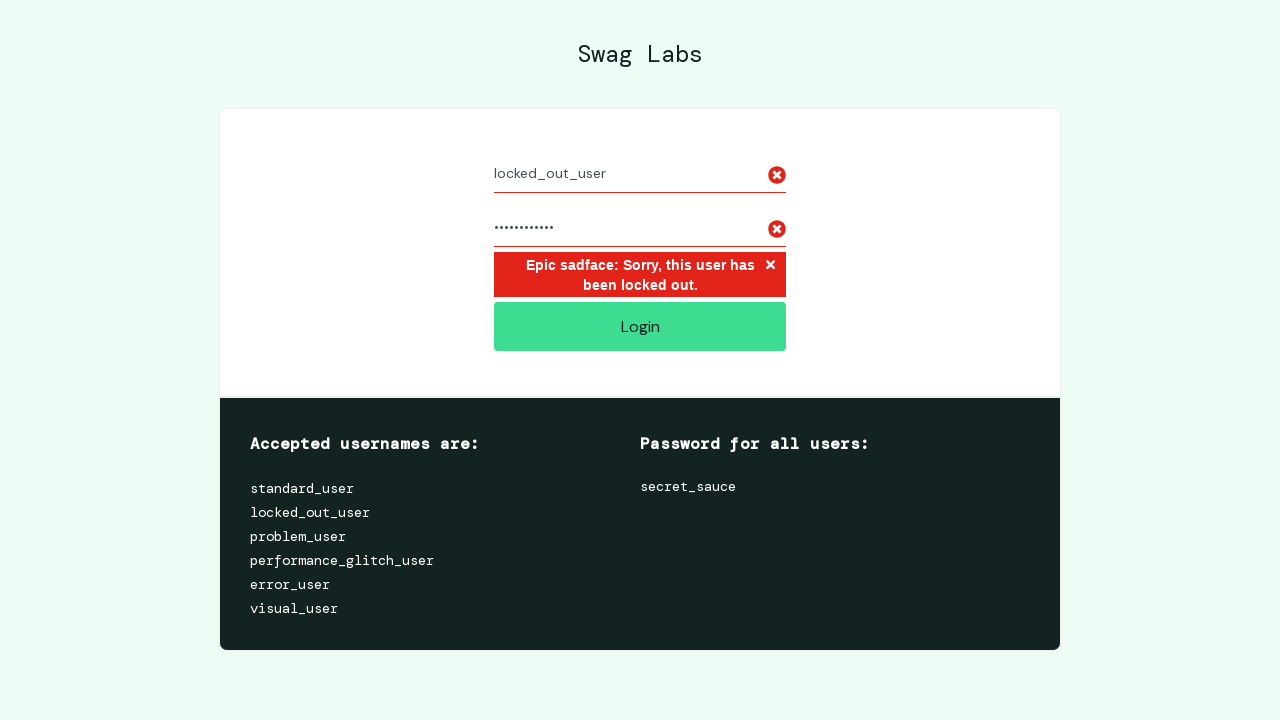

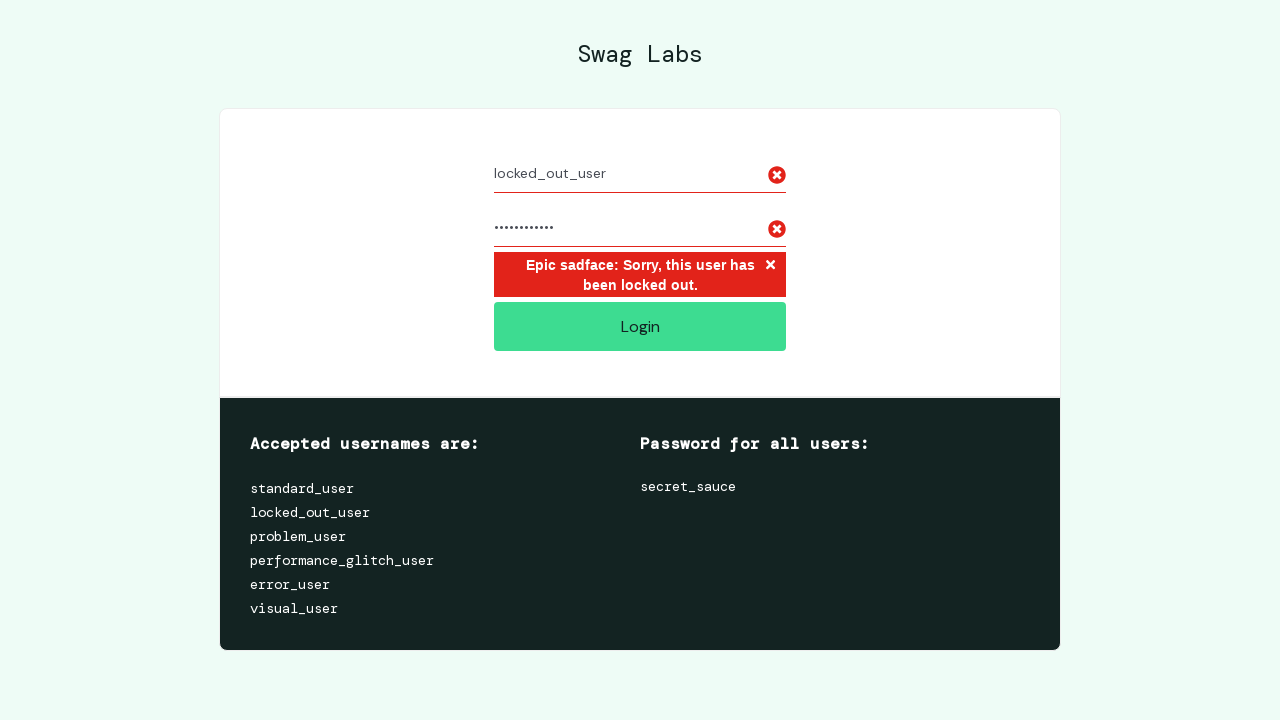